Opens multiple links in new tabs from a footer section and iterates through window titles

Starting URL: http://qaclickacademy.com/practice.php

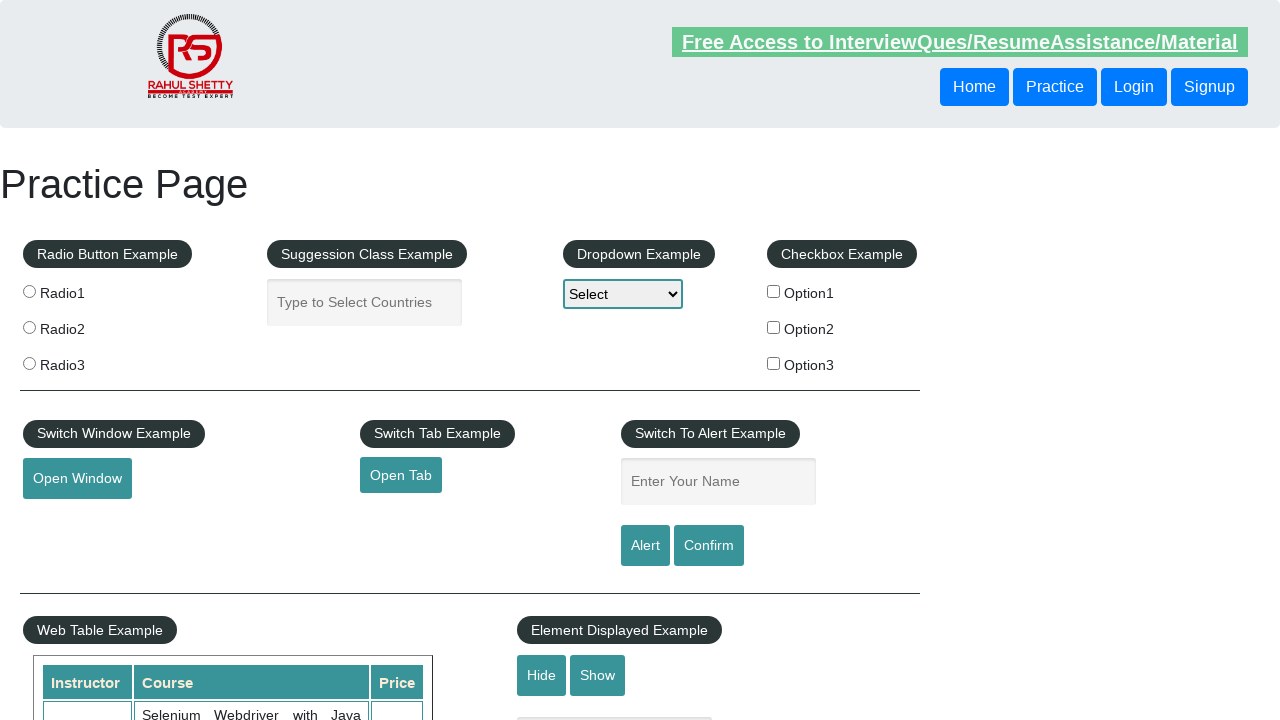

Located footer section with ID 'gf-BIG'
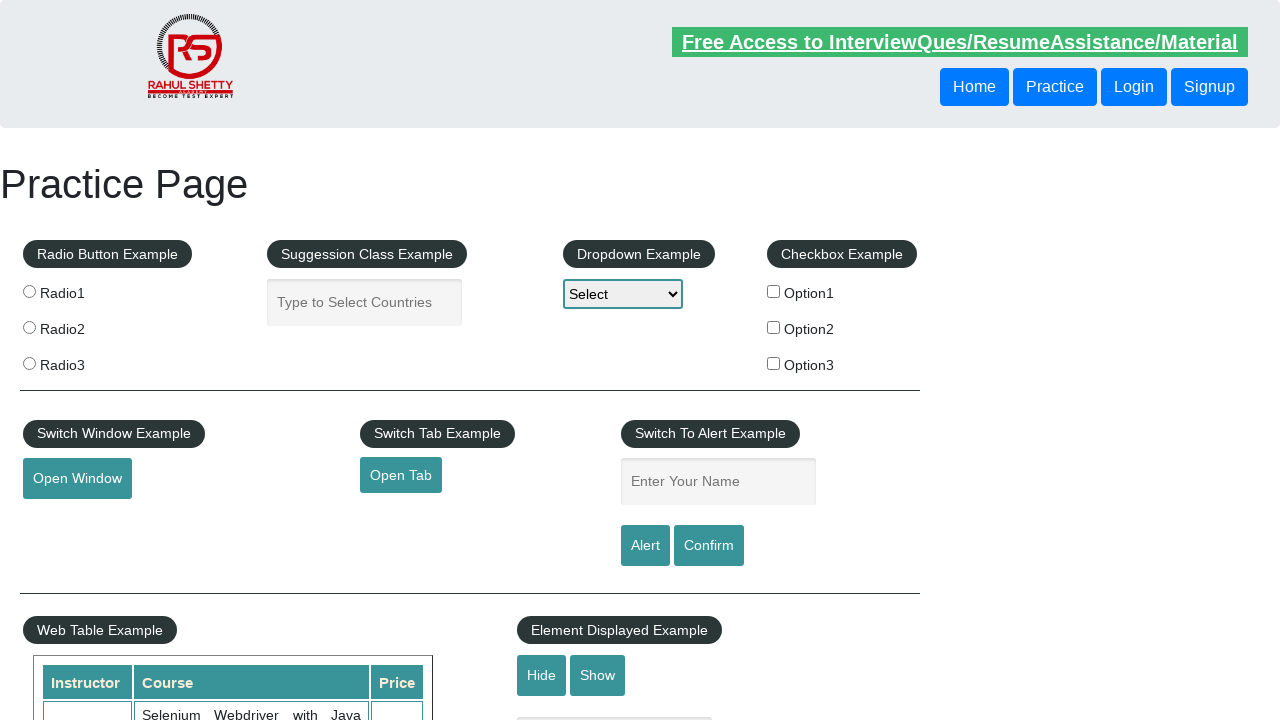

Located first column in footer table
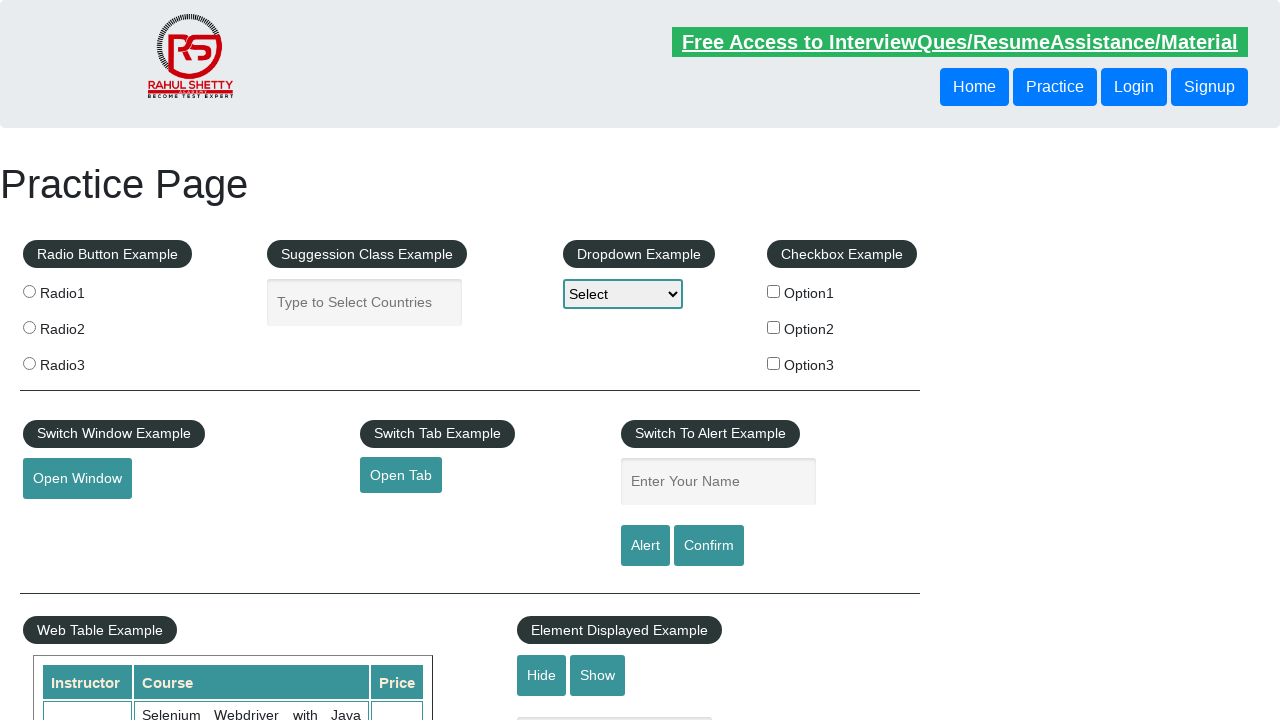

Retrieved 5 links from footer column
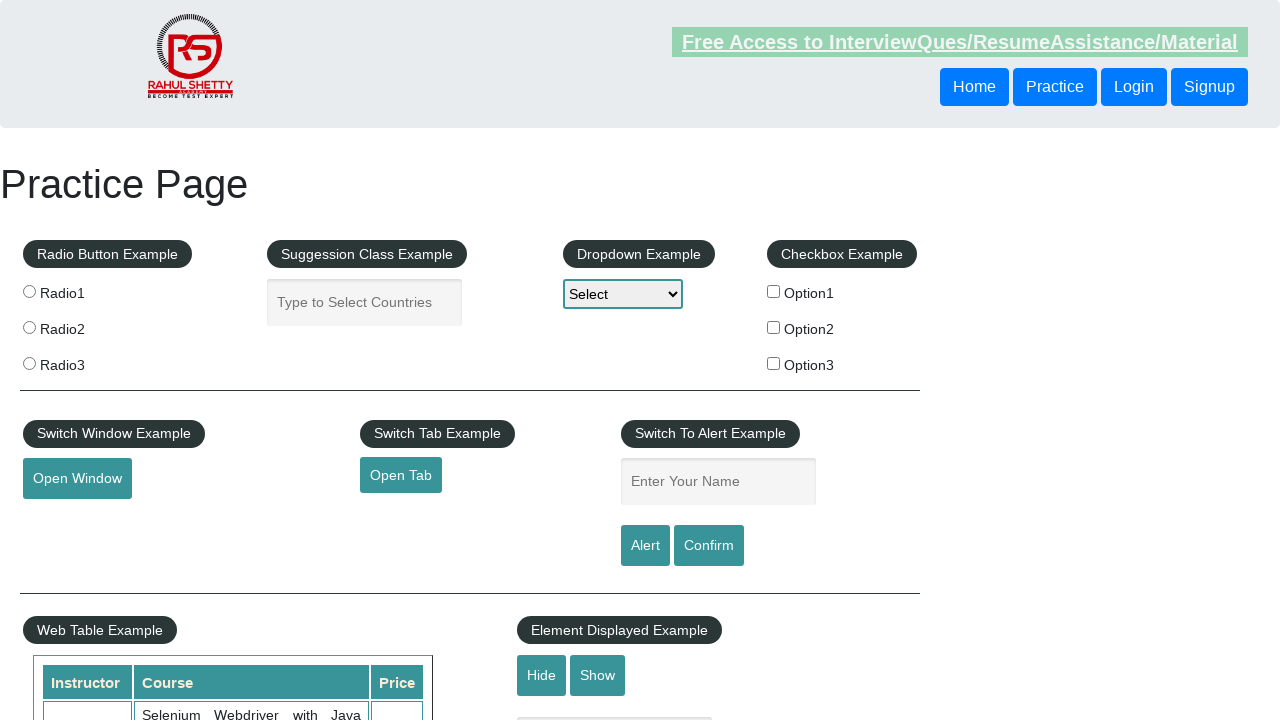

Opened link 1 in new tab using Ctrl+Click at (68, 520) on #gf-BIG >> xpath=//table/tbody/tr/td[1]/ul >> a >> nth=1
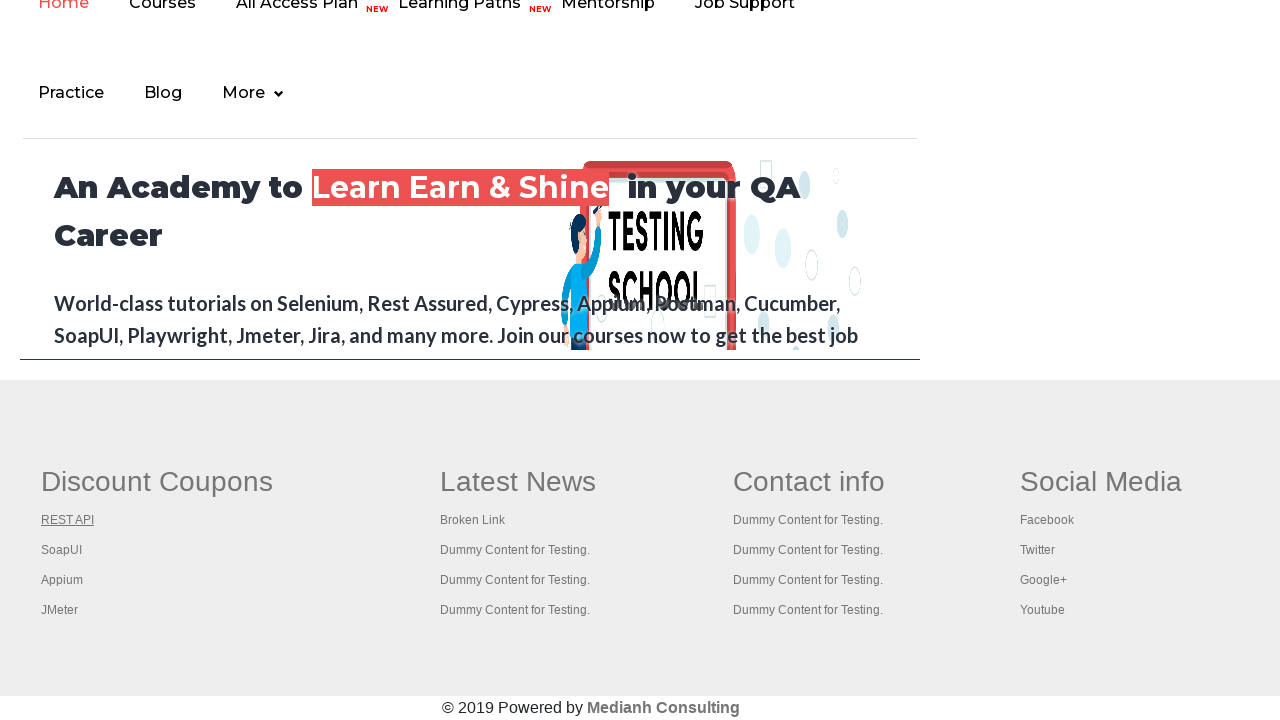

Opened link 2 in new tab using Ctrl+Click at (62, 550) on #gf-BIG >> xpath=//table/tbody/tr/td[1]/ul >> a >> nth=2
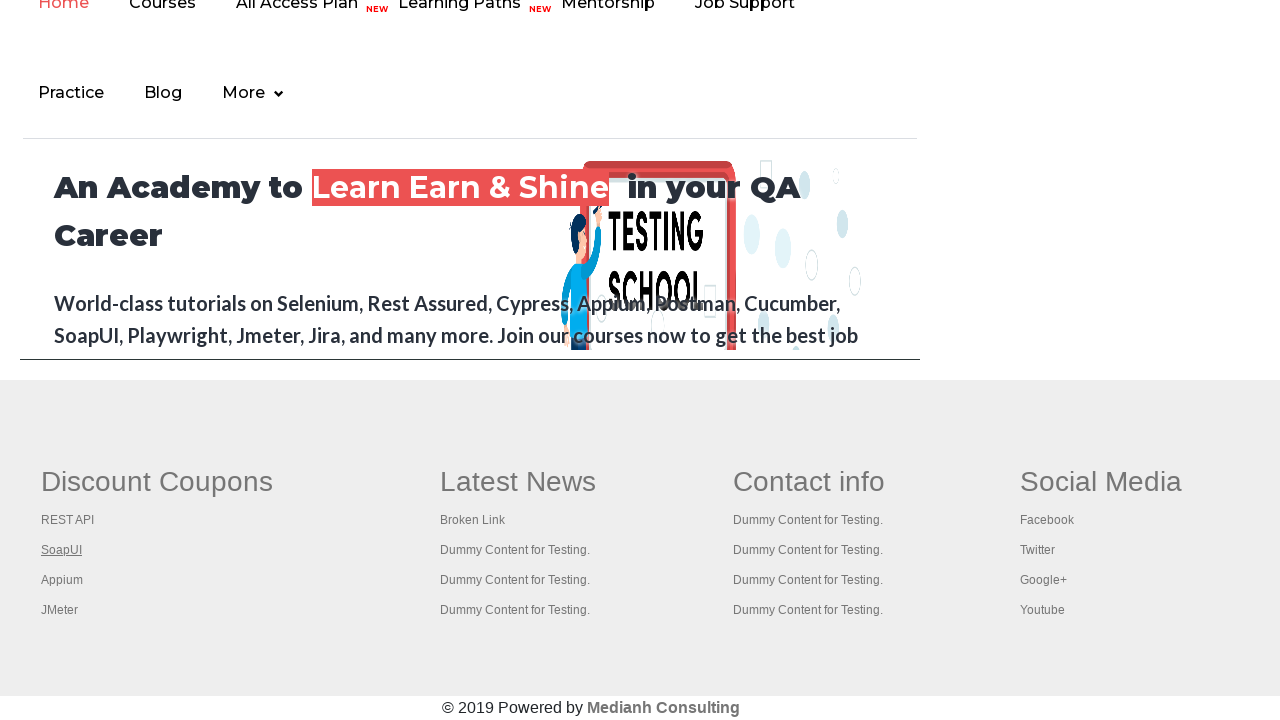

Opened link 3 in new tab using Ctrl+Click at (62, 580) on #gf-BIG >> xpath=//table/tbody/tr/td[1]/ul >> a >> nth=3
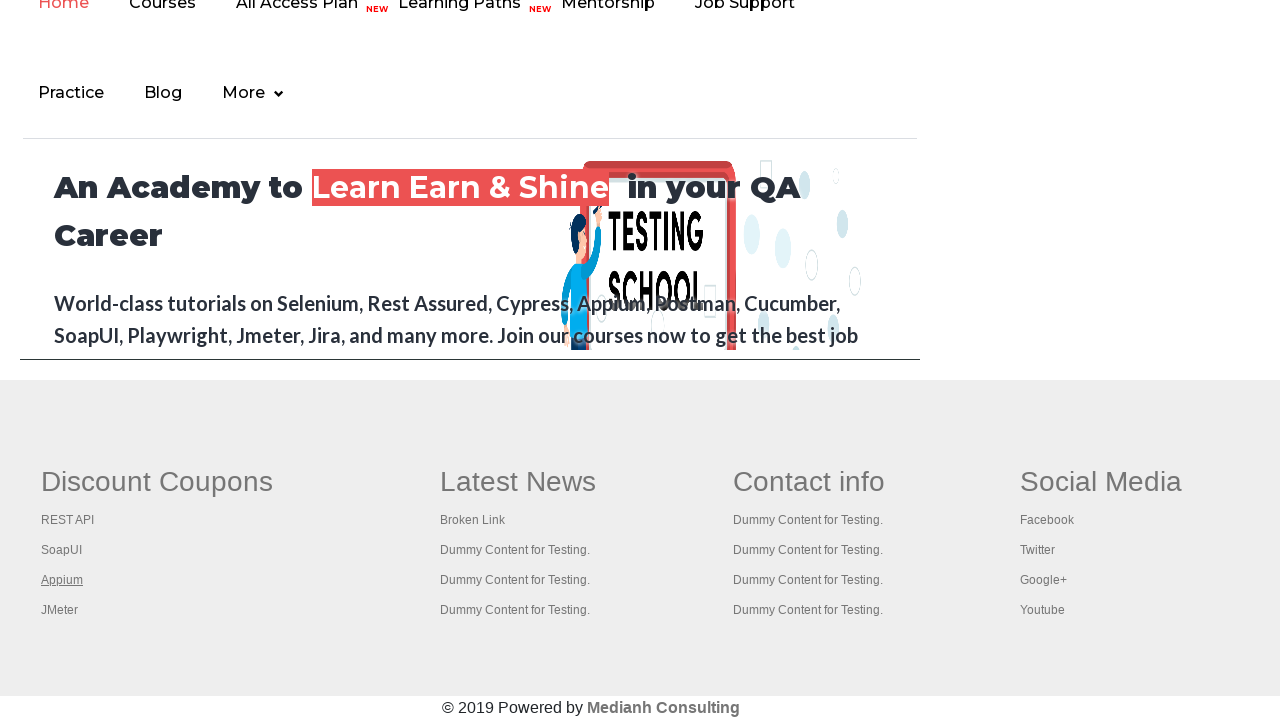

Opened link 4 in new tab using Ctrl+Click at (60, 610) on #gf-BIG >> xpath=//table/tbody/tr/td[1]/ul >> a >> nth=4
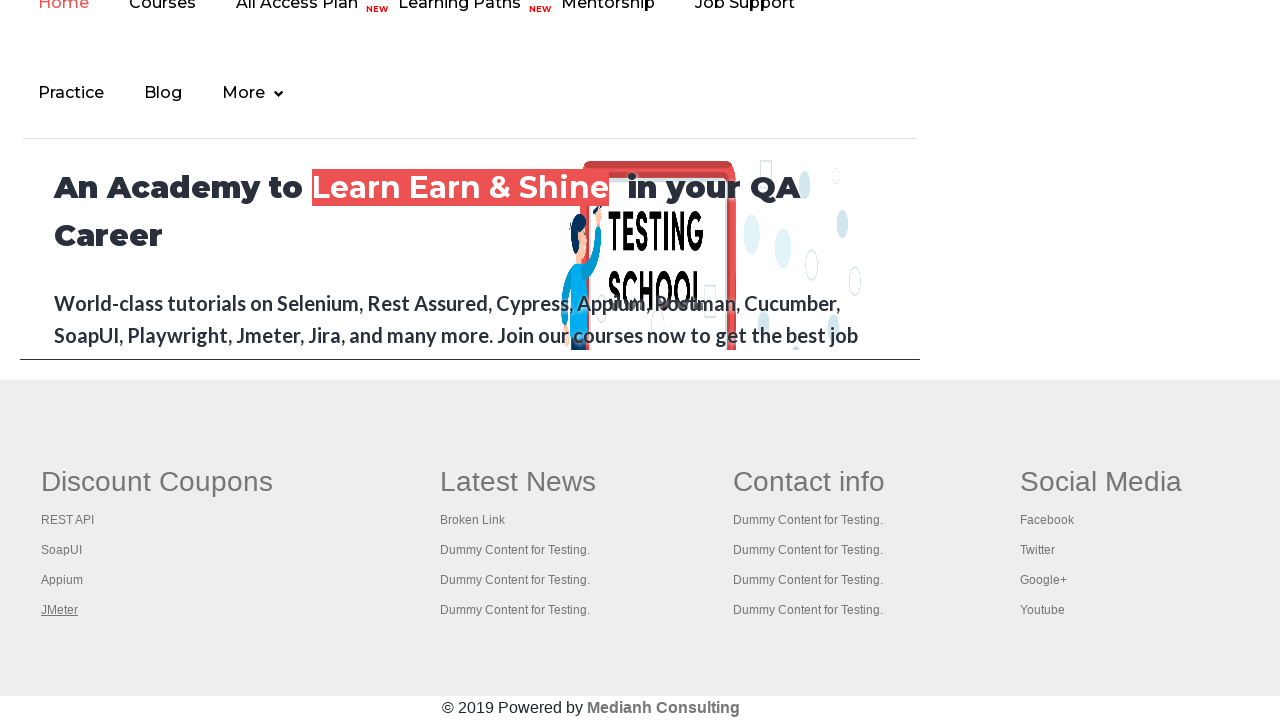

Retrieved all 5 open pages/tabs from context
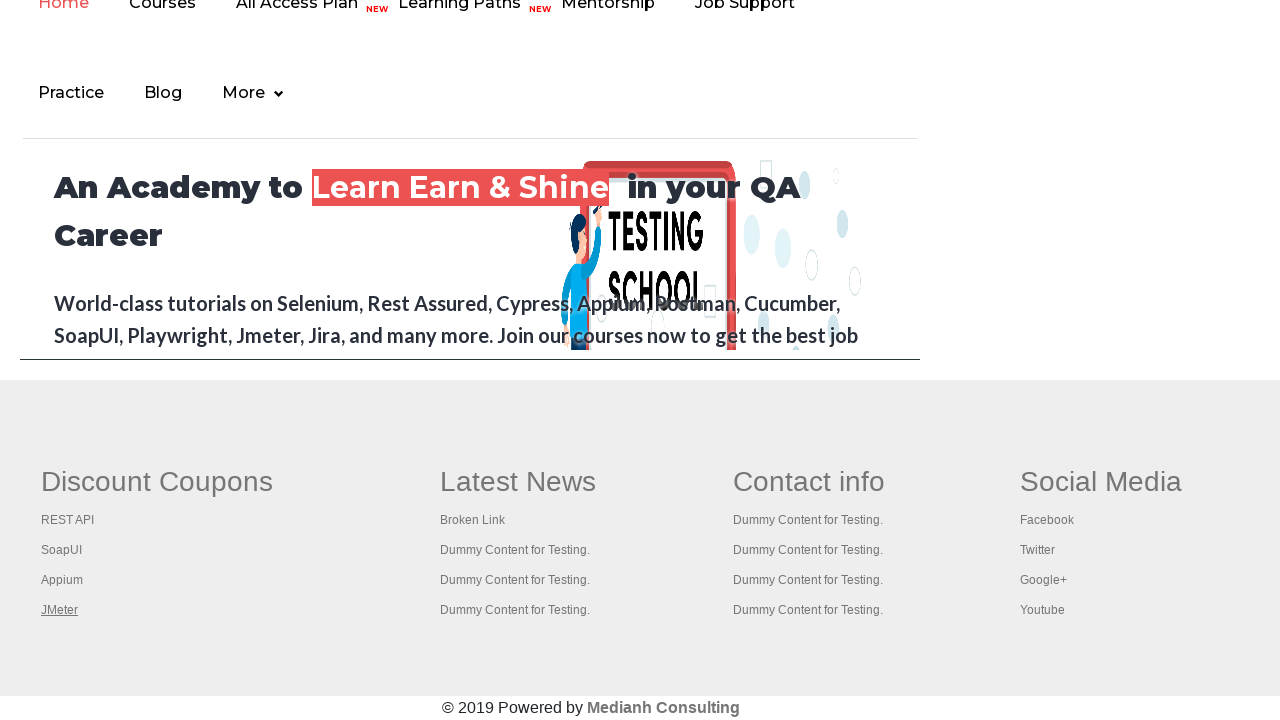

Brought page to front and retrieved title: 'Practice Page'
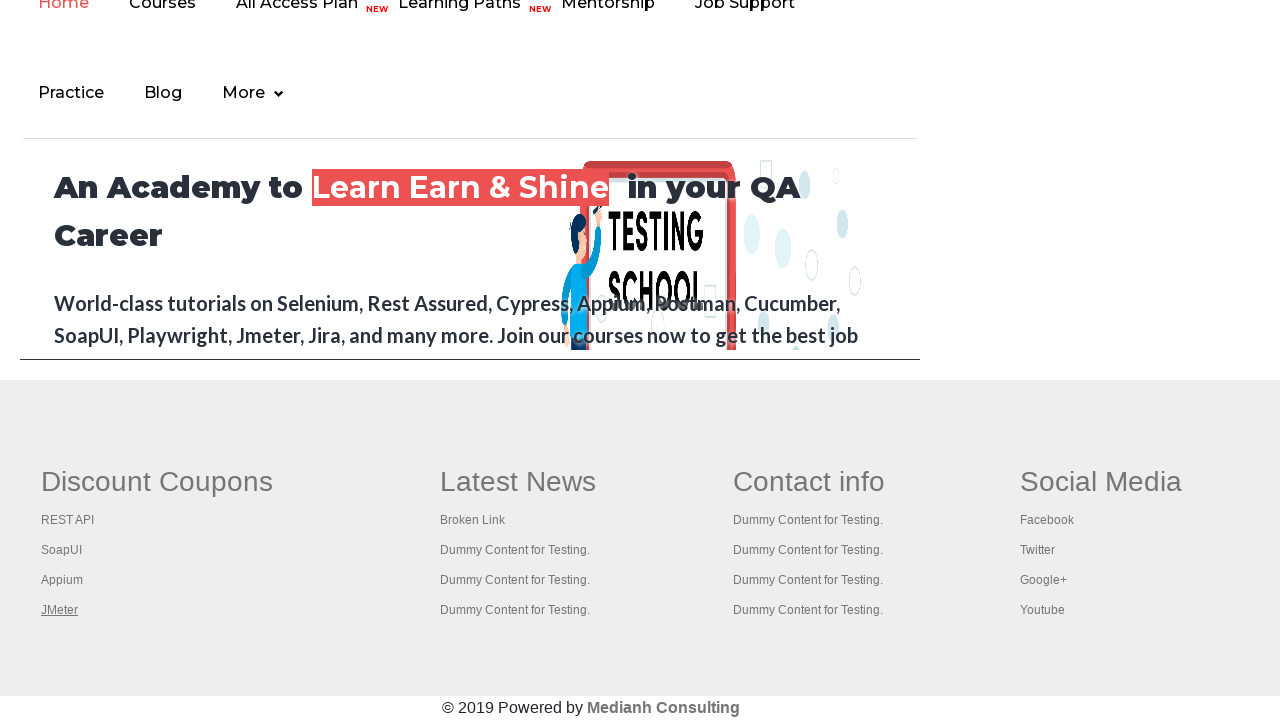

Brought page to front and retrieved title: 'REST API Tutorial'
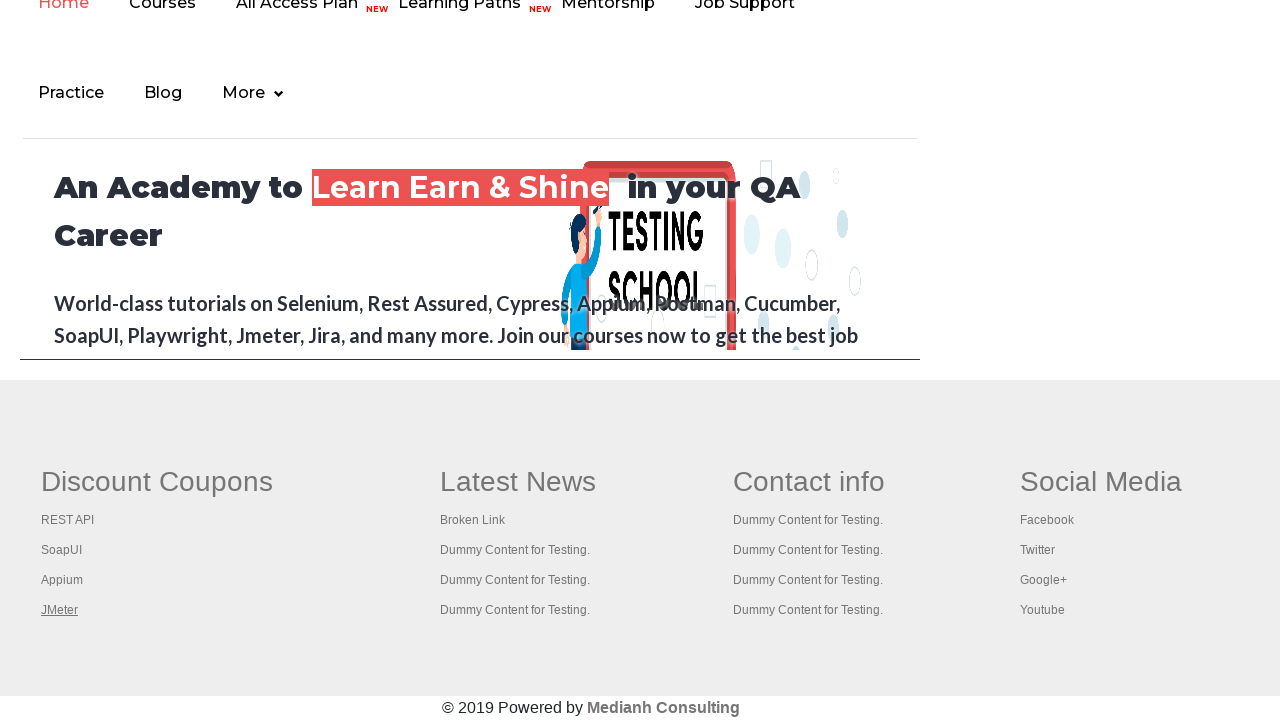

Brought page to front and retrieved title: 'The World’s Most Popular API Testing Tool | SoapUI'
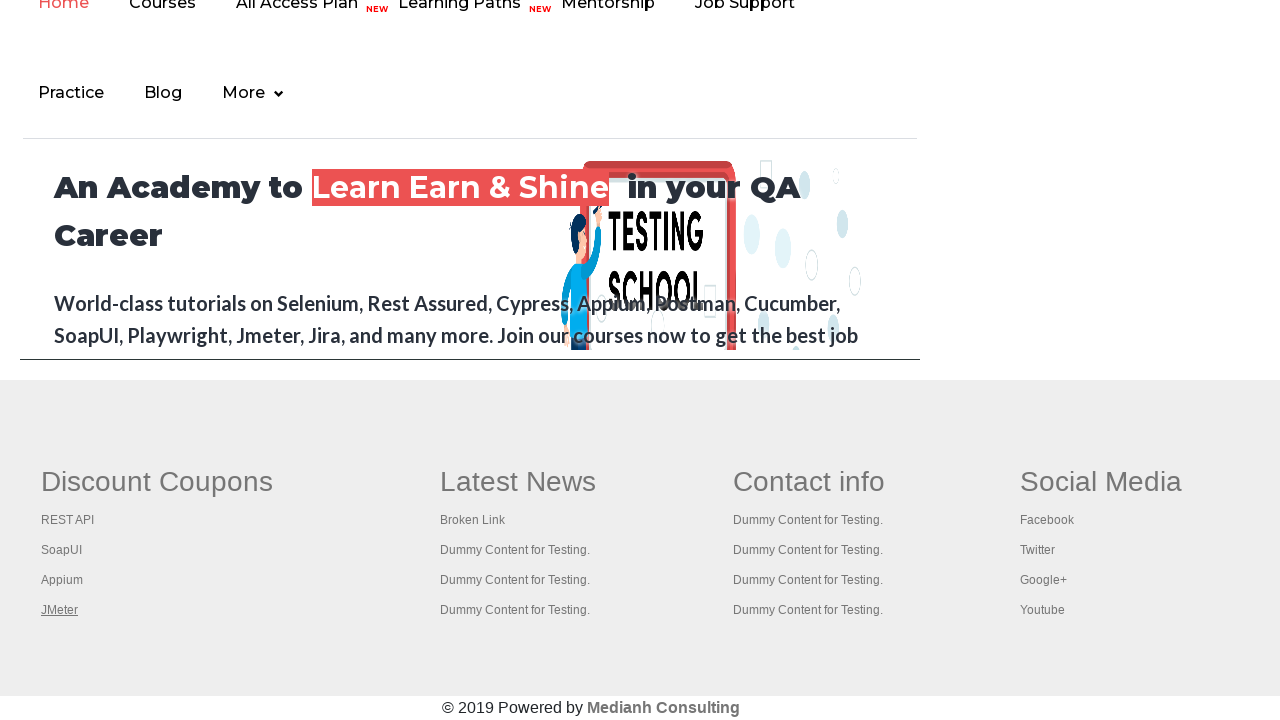

Brought page to front and retrieved title: 'Appium tutorial for Mobile Apps testing | RahulShetty Academy | Rahul'
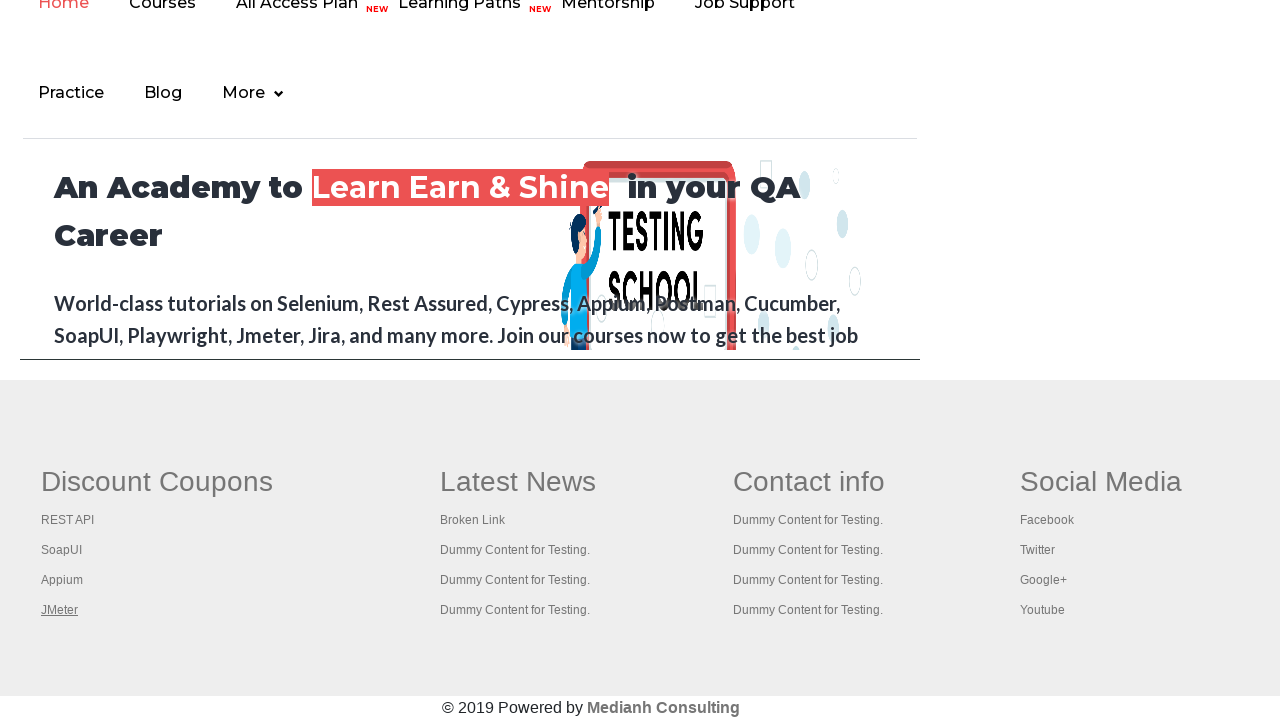

Brought page to front and retrieved title: 'Apache JMeter - Apache JMeter™'
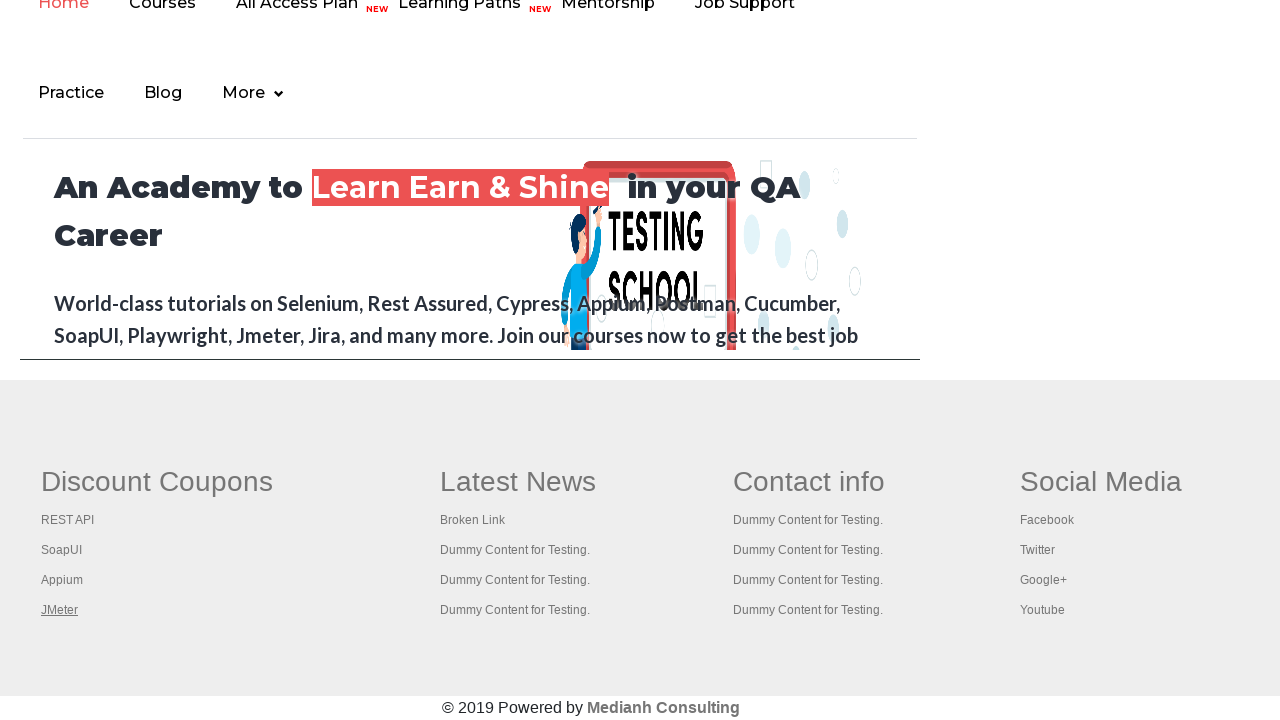

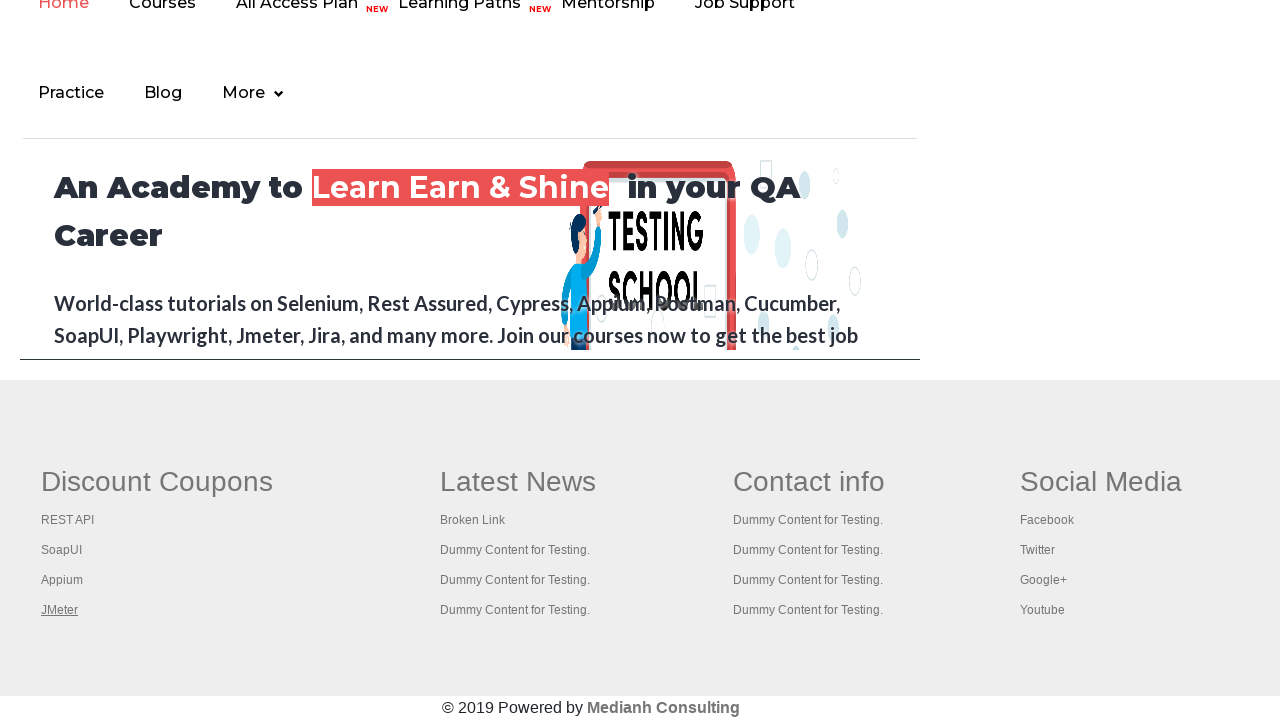